Tests that edits are saved when the input field loses focus (blur event).

Starting URL: https://demo.playwright.dev/todomvc

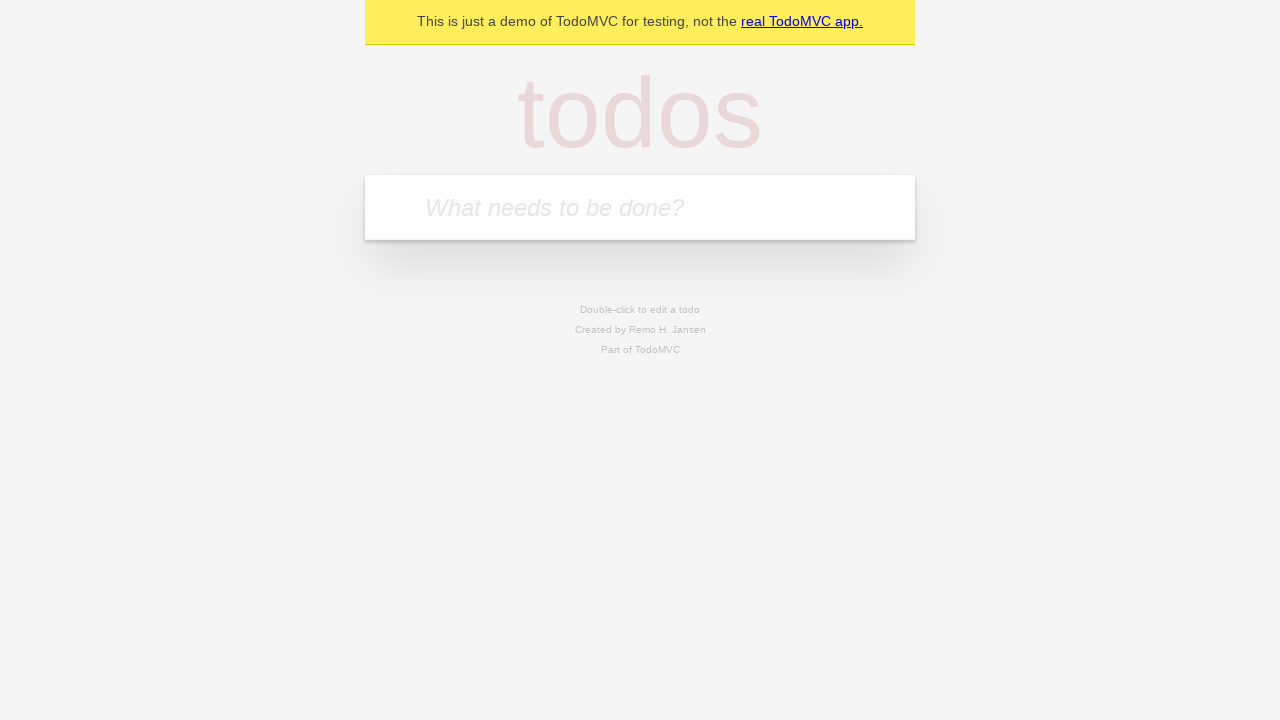

Filled first todo input with 'buy some cheese' on internal:attr=[placeholder="What needs to be done?"i]
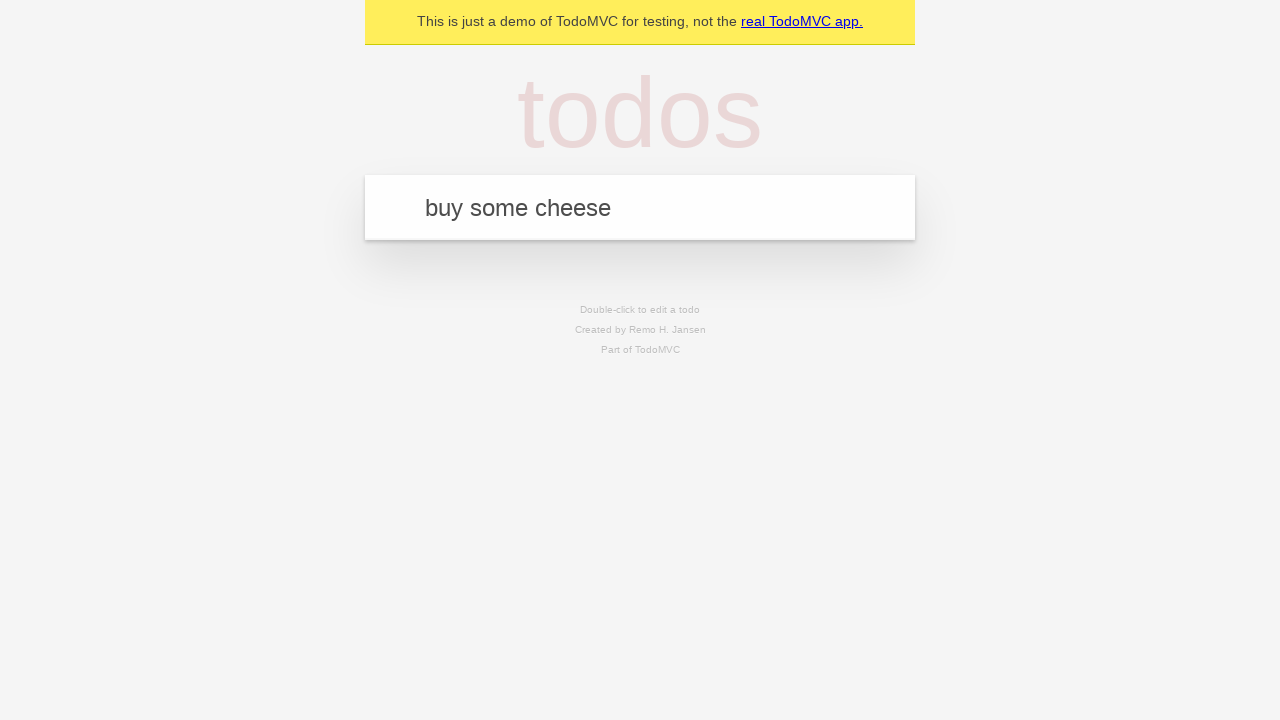

Pressed Enter to create first todo on internal:attr=[placeholder="What needs to be done?"i]
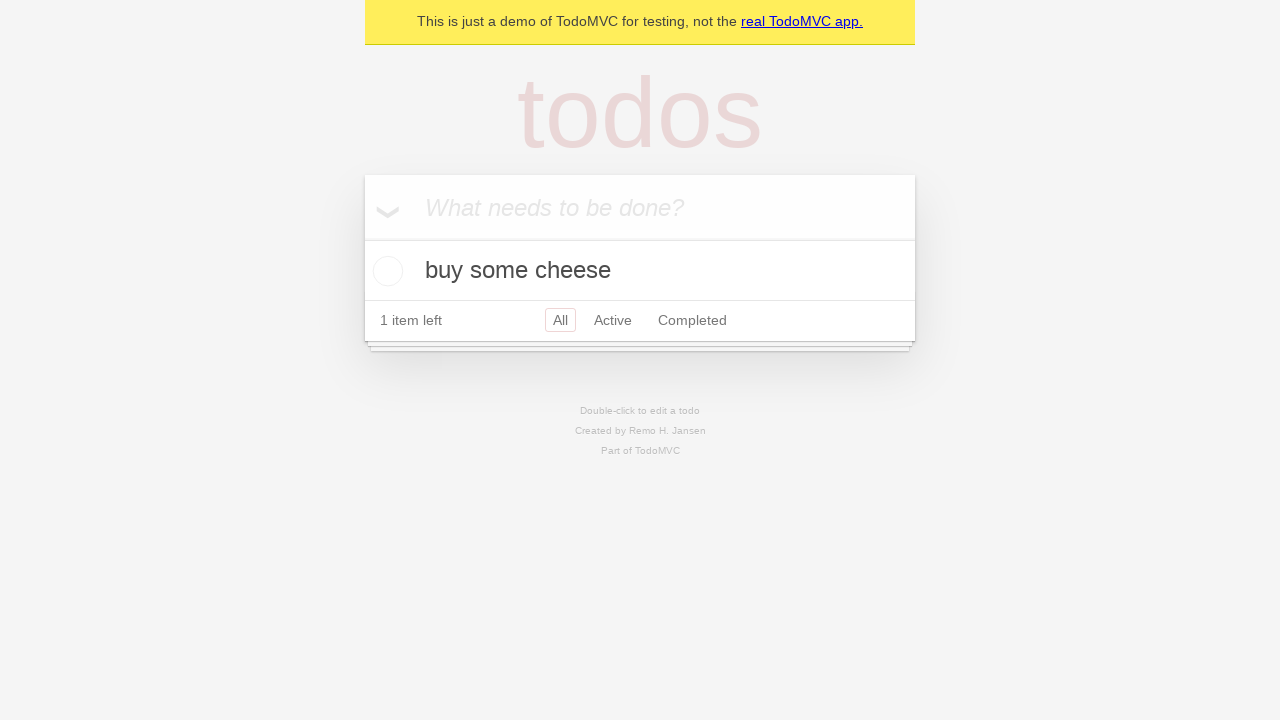

Filled second todo input with 'feed the cat' on internal:attr=[placeholder="What needs to be done?"i]
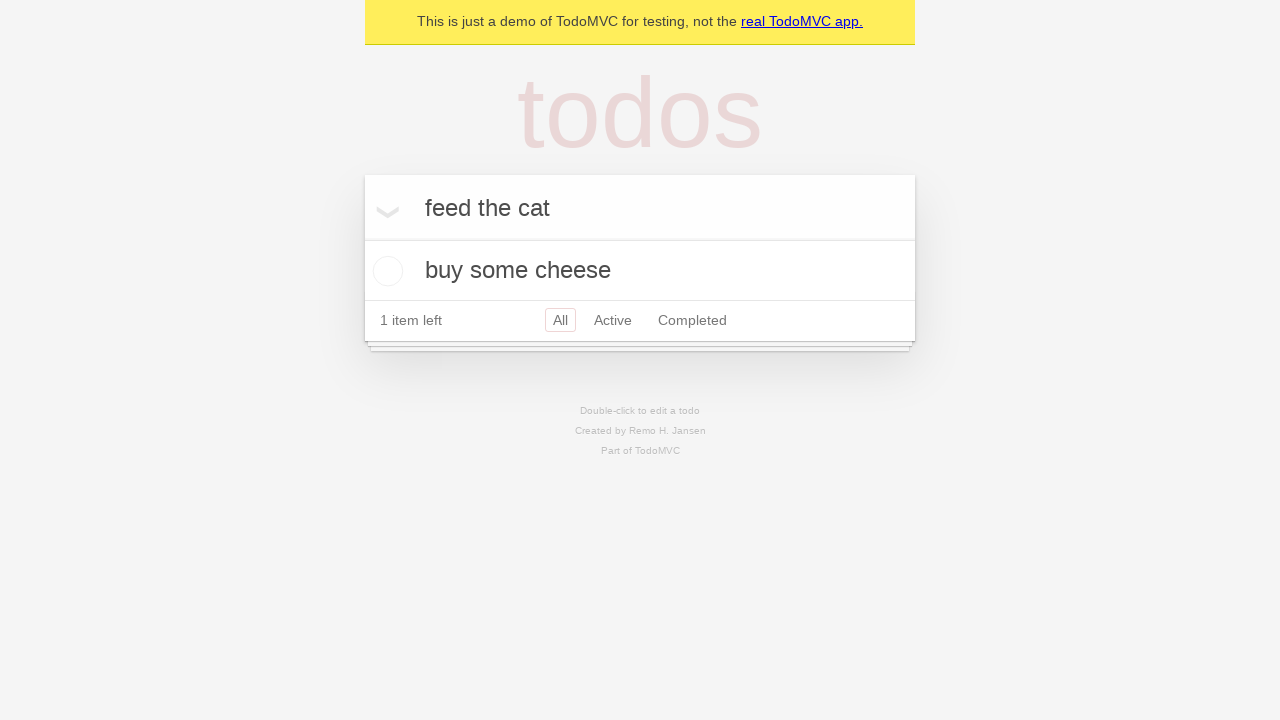

Pressed Enter to create second todo on internal:attr=[placeholder="What needs to be done?"i]
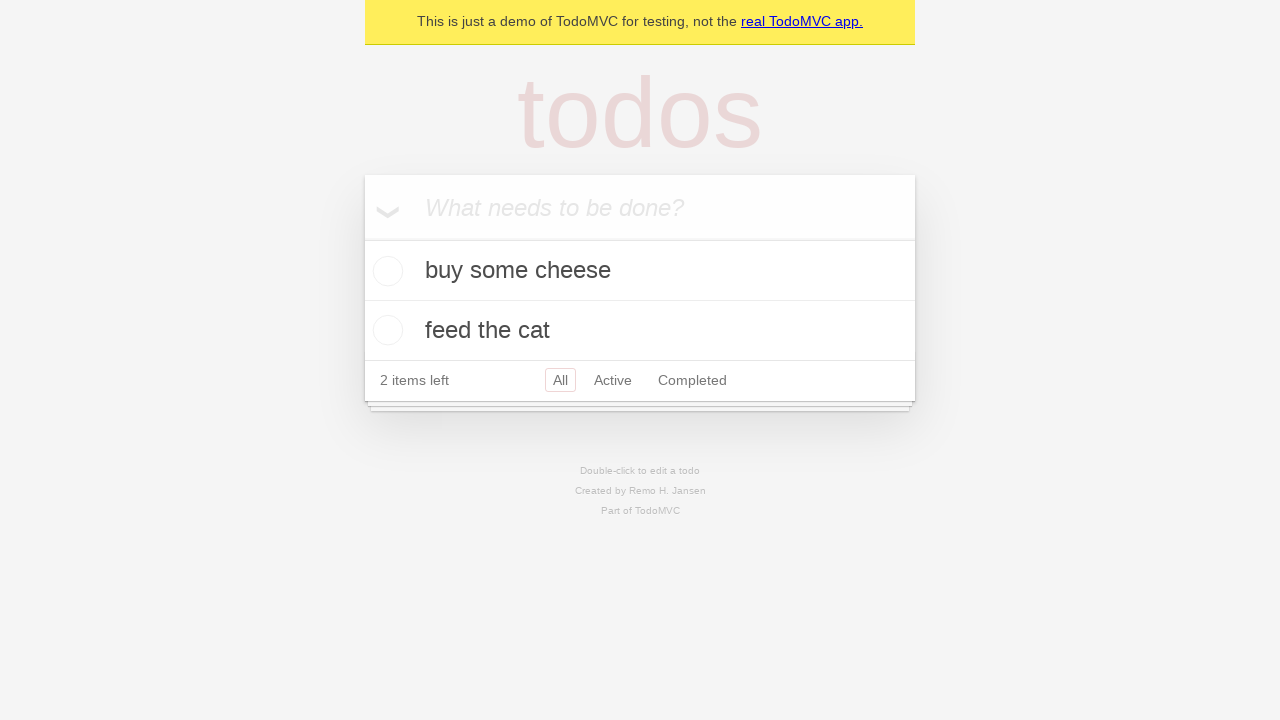

Filled third todo input with 'book a doctors appointment' on internal:attr=[placeholder="What needs to be done?"i]
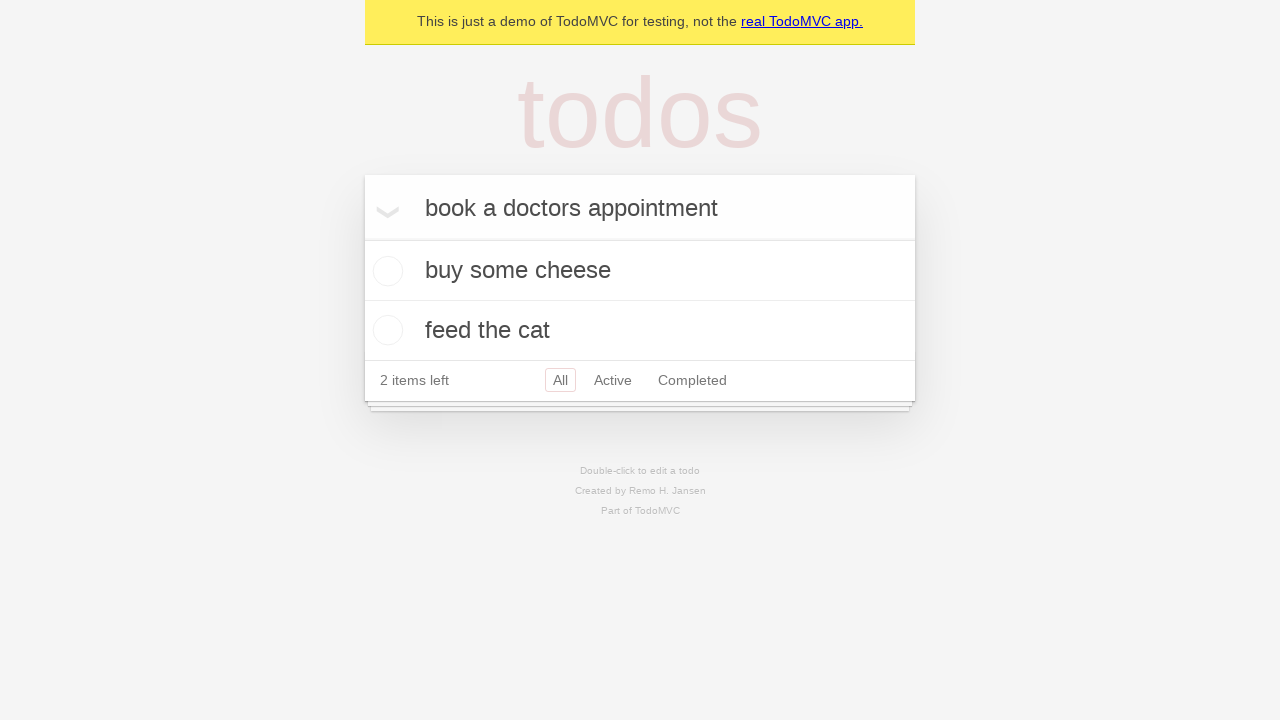

Pressed Enter to create third todo on internal:attr=[placeholder="What needs to be done?"i]
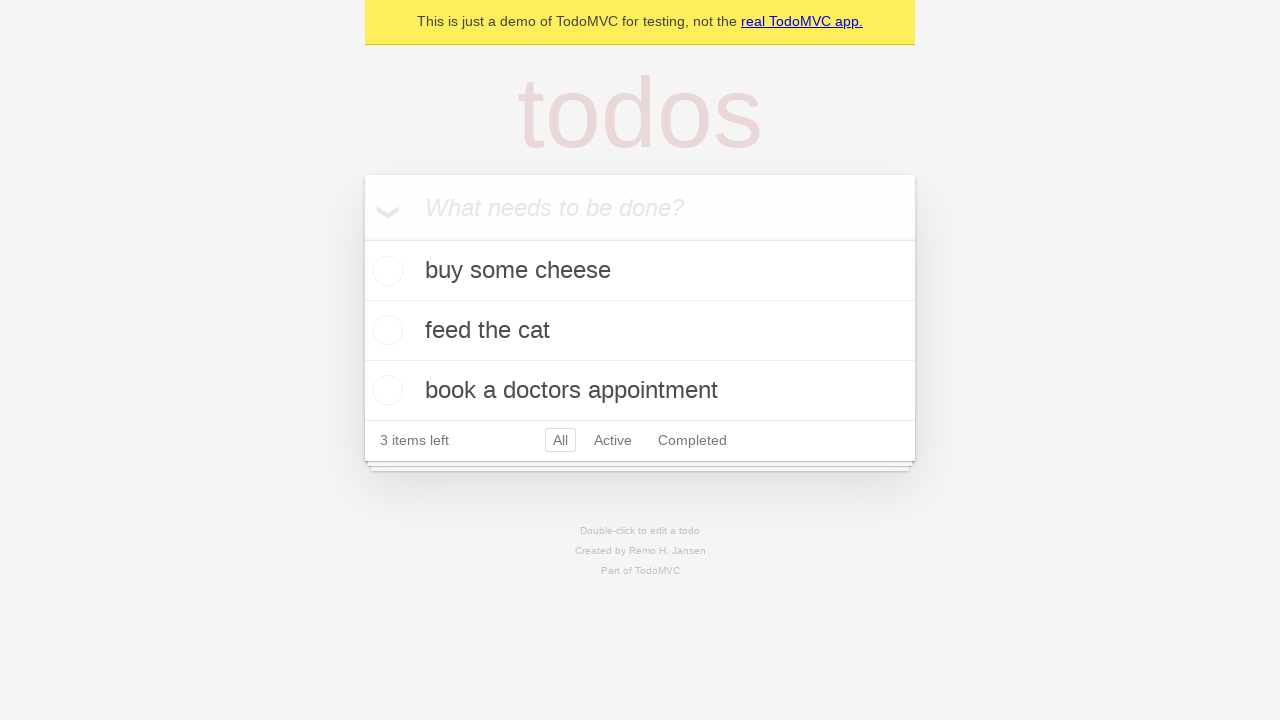

Double-clicked second todo to enter edit mode at (640, 331) on internal:testid=[data-testid="todo-item"s] >> nth=1
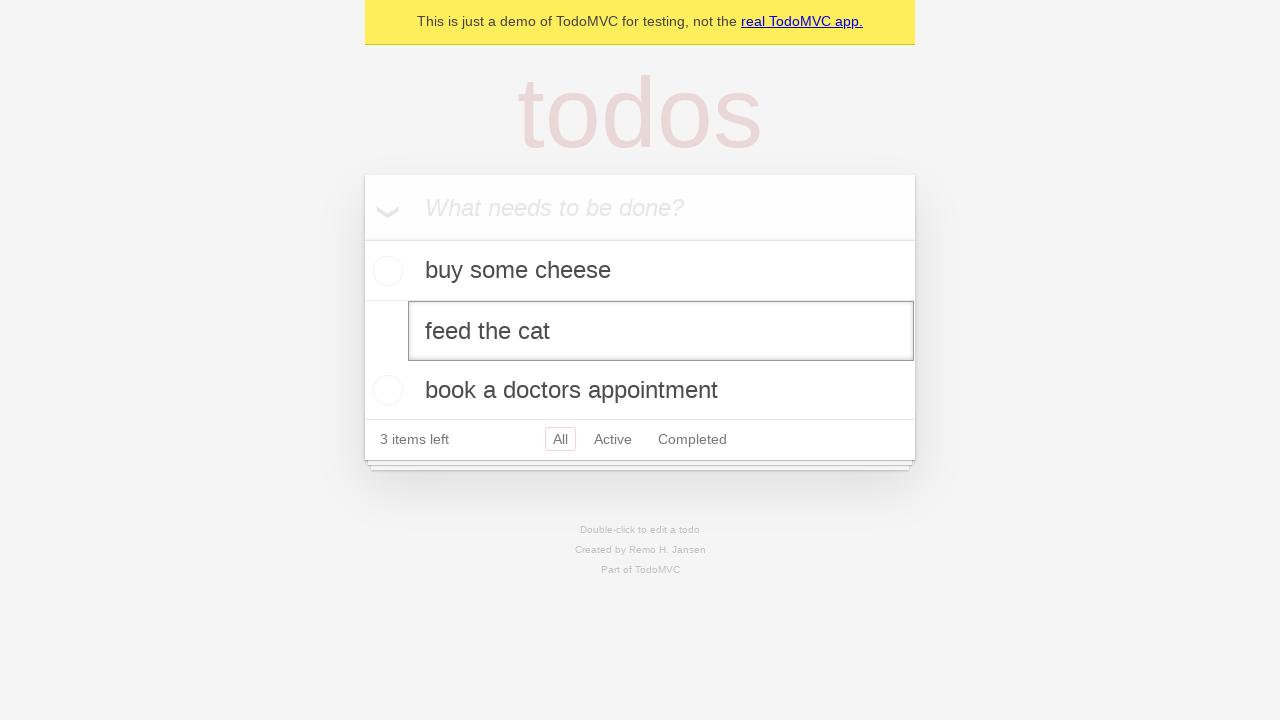

Filled edit textbox with 'buy some sausages' on internal:testid=[data-testid="todo-item"s] >> nth=1 >> internal:role=textbox[nam
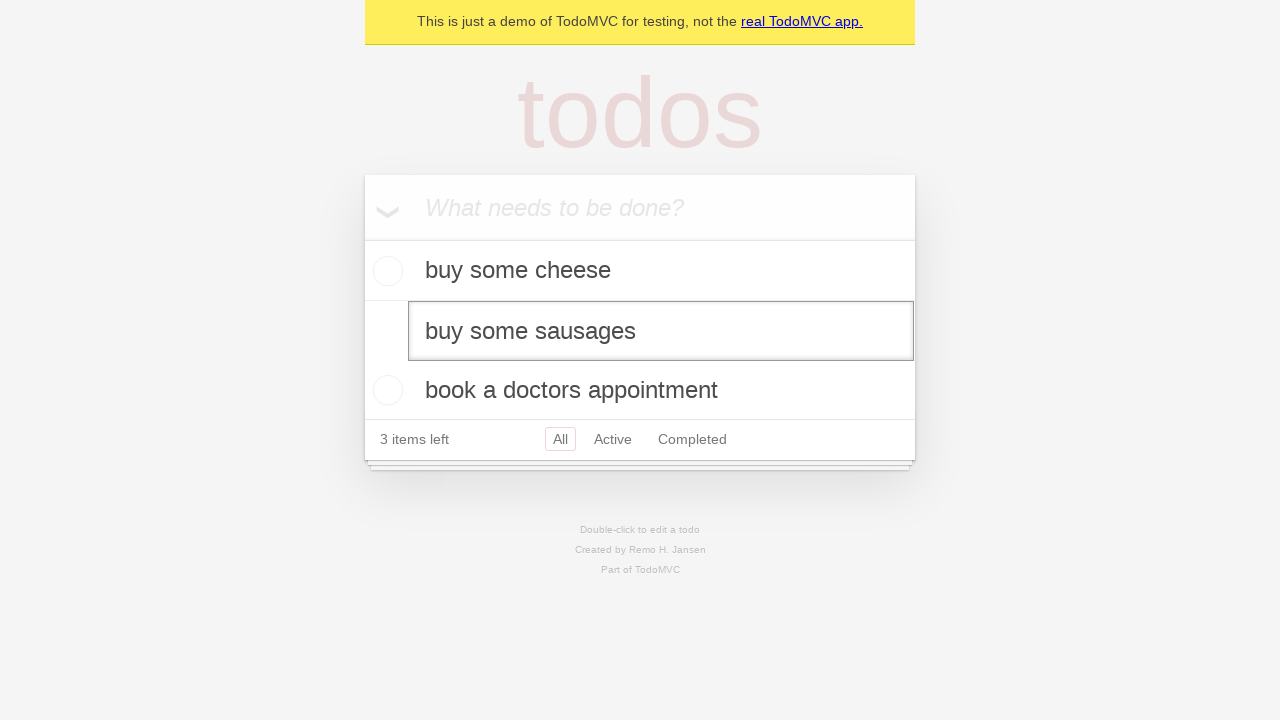

Dispatched blur event to save edits
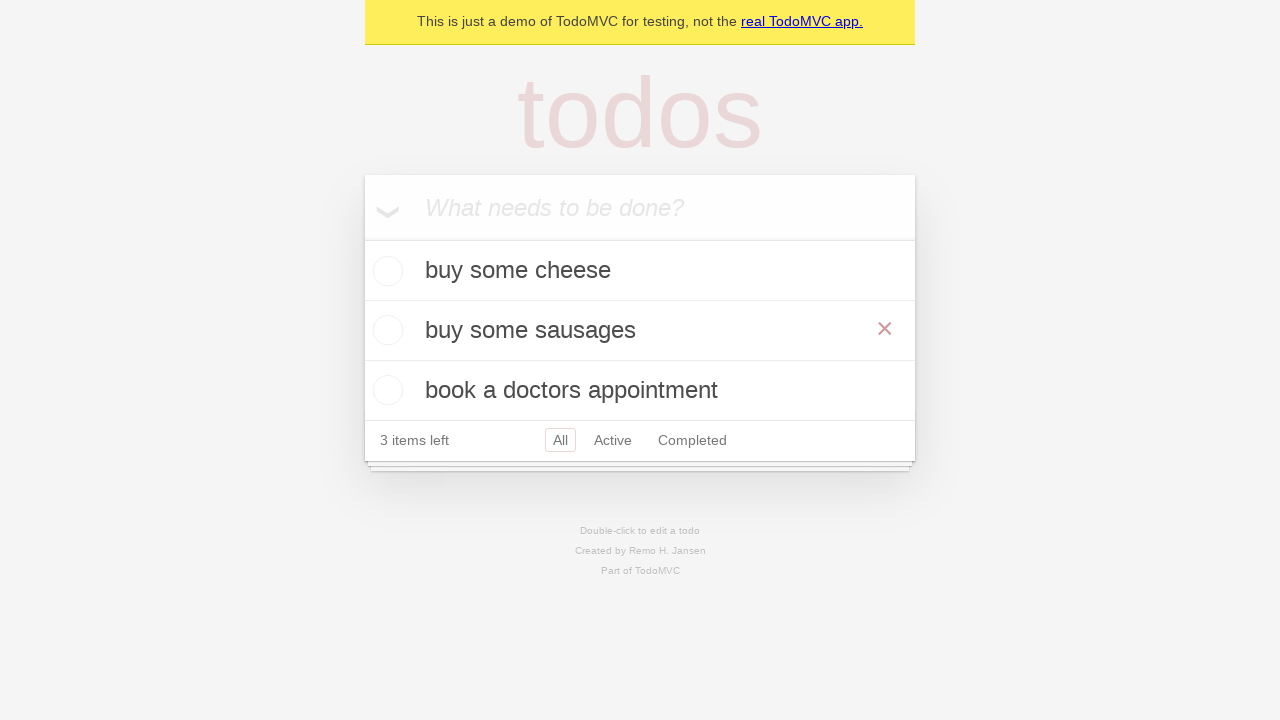

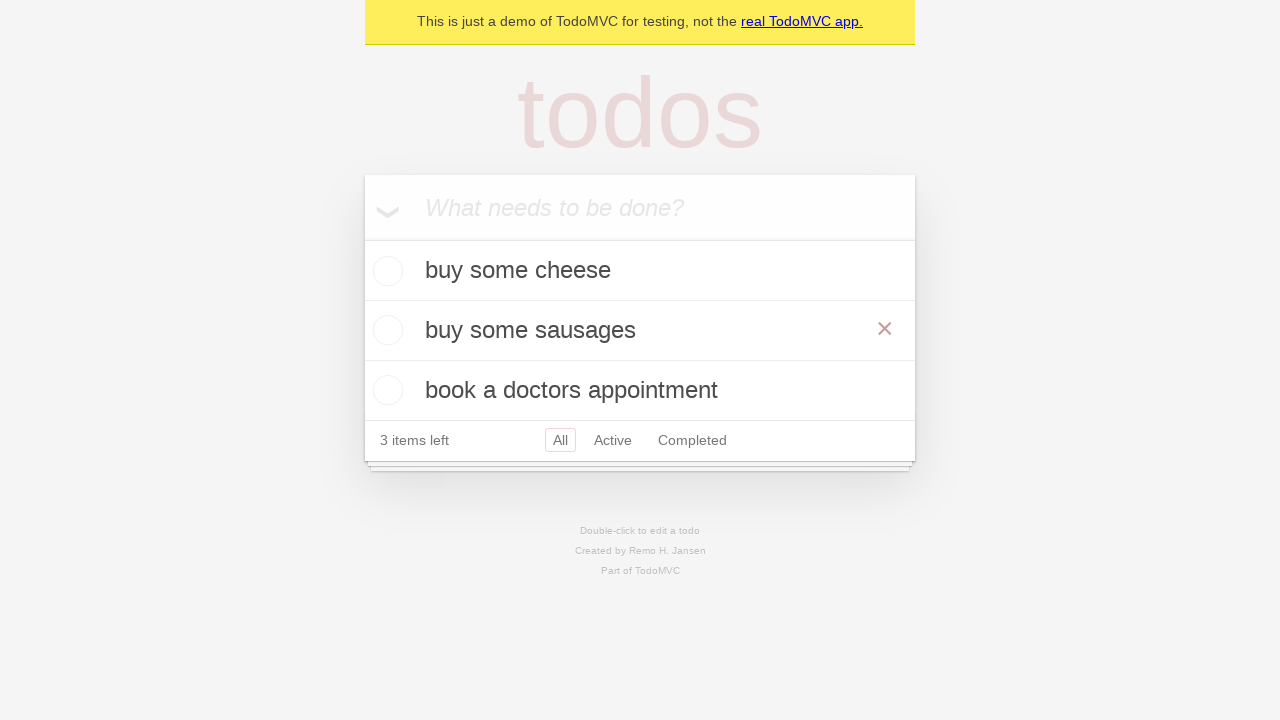